Tests checkbox interaction on a flight booking practice page by checking the initial selected state of a "friends and family" checkbox, clicking it to toggle, and verifying the state changed.

Starting URL: https://rahulshettyacademy.com/dropdownsPractise/

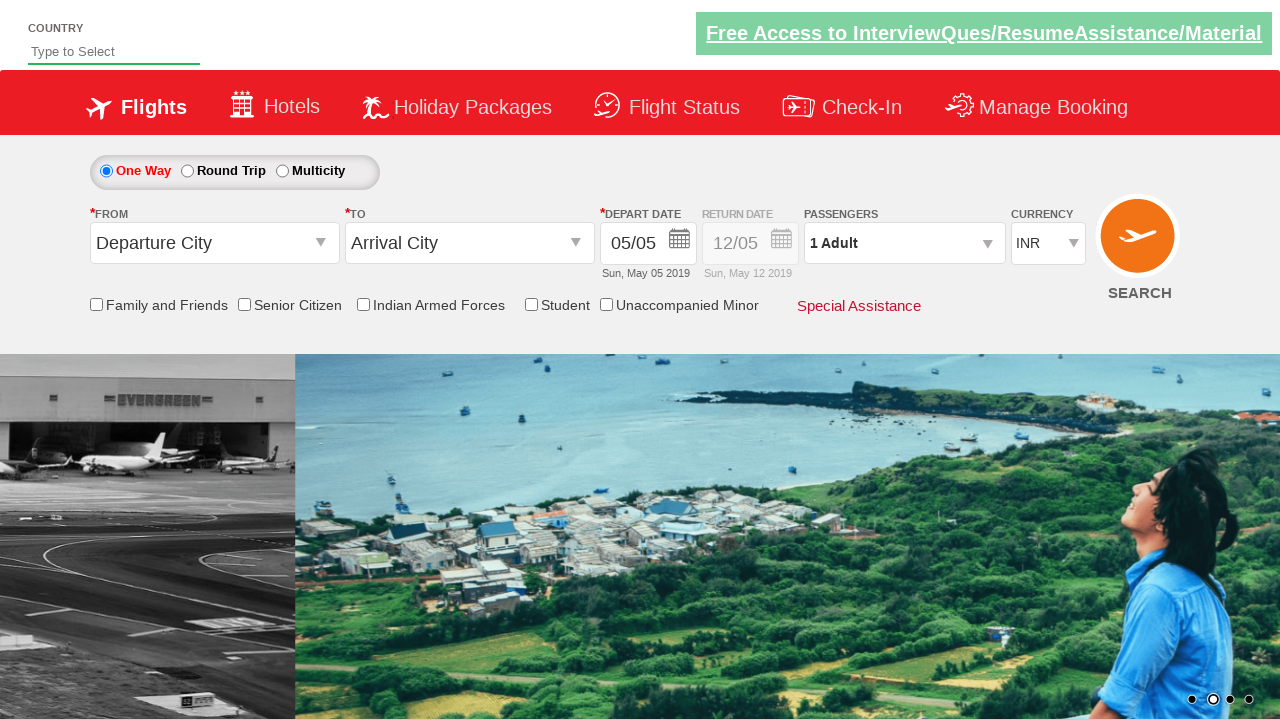

Located the friends and family checkbox element
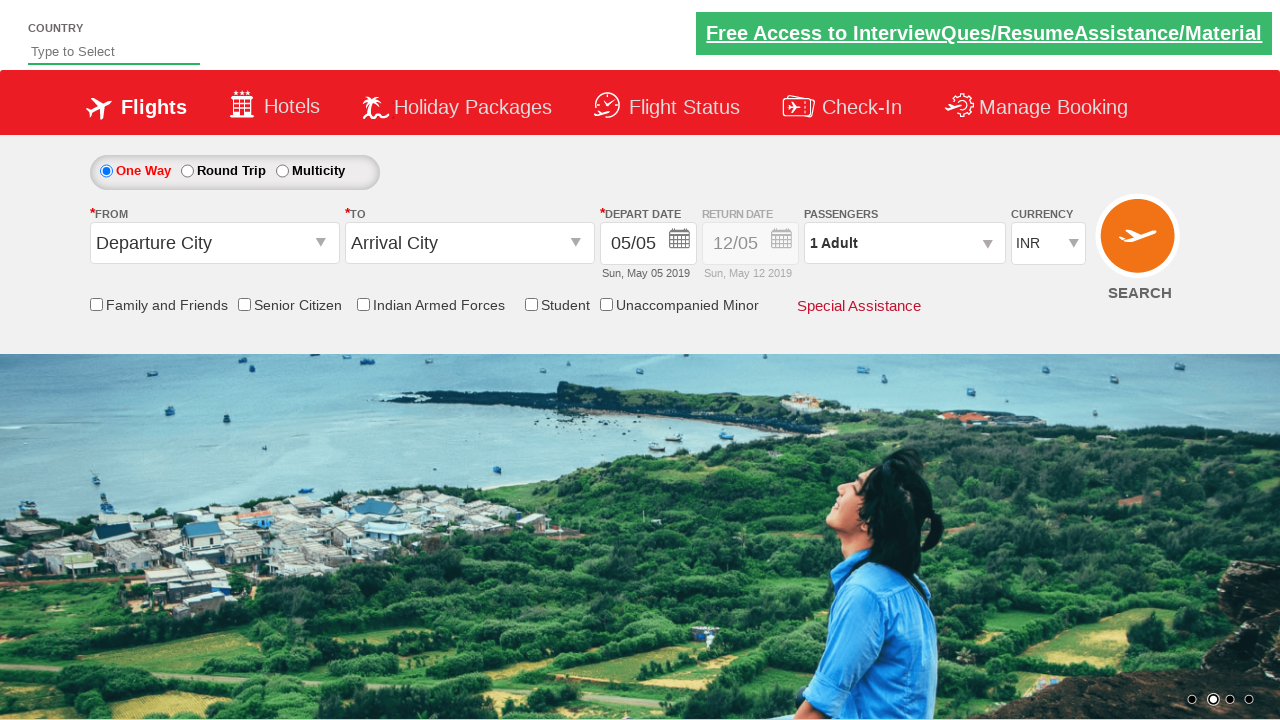

Checked initial checkbox state: False
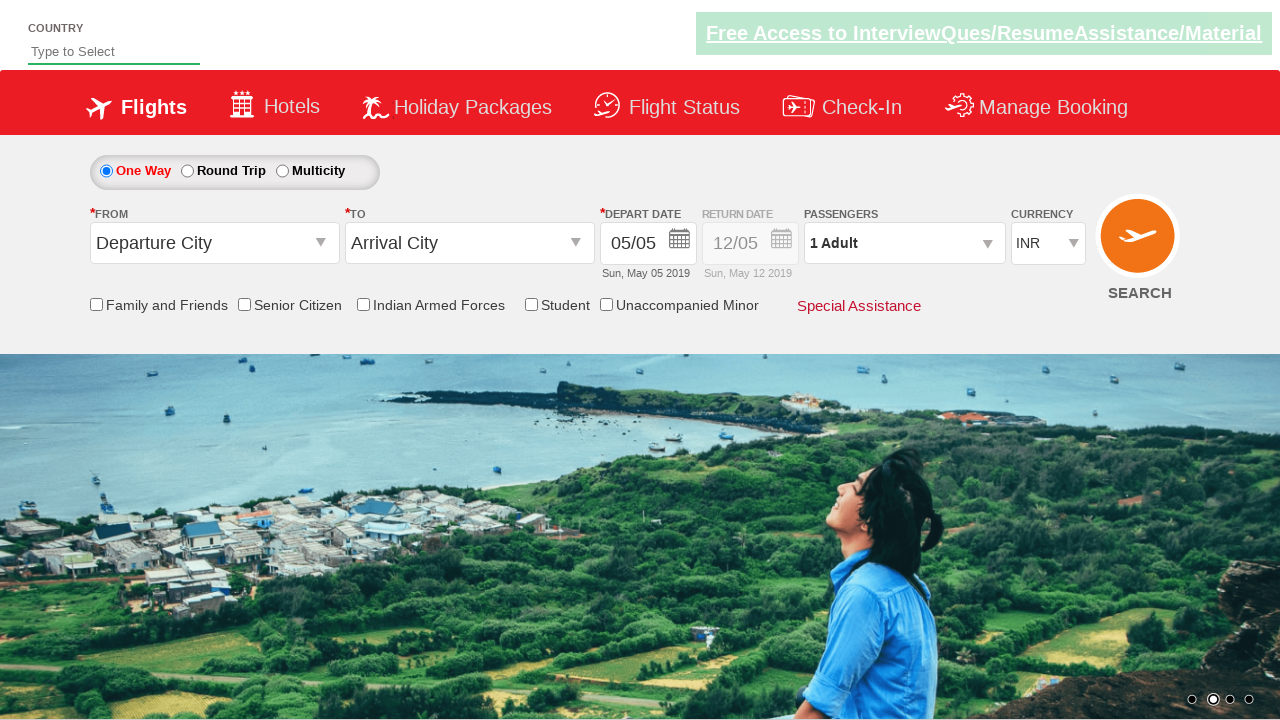

Clicked the friends and family checkbox to toggle state at (96, 304) on input[id*='ctl00_mainContent_chk_friendsandfamily']
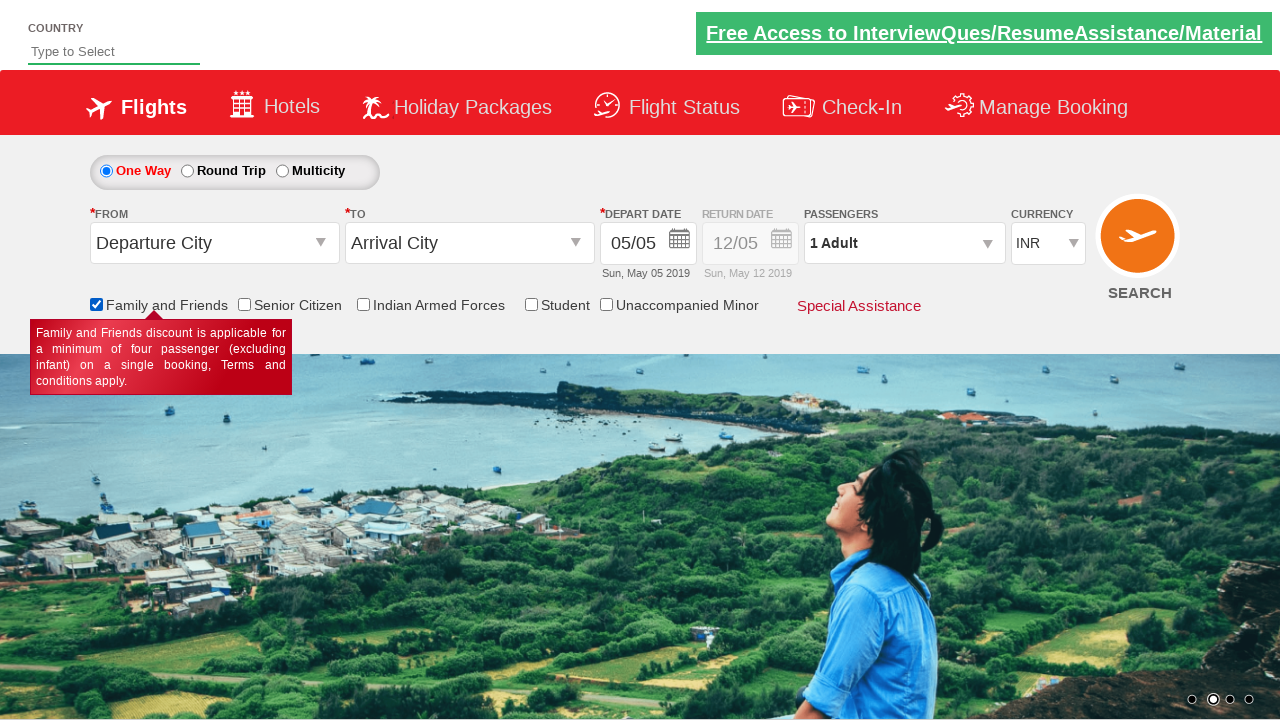

Verified checkbox state changed to: True
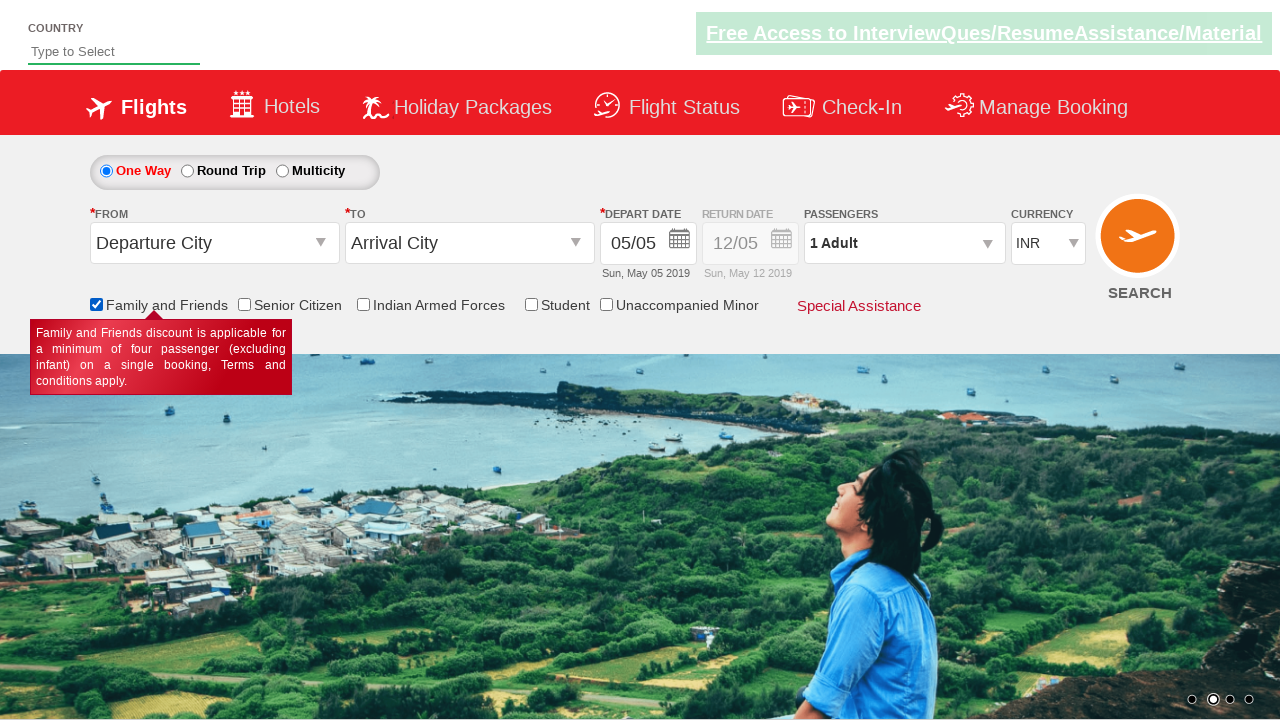

Counted total checkboxes on page: 6
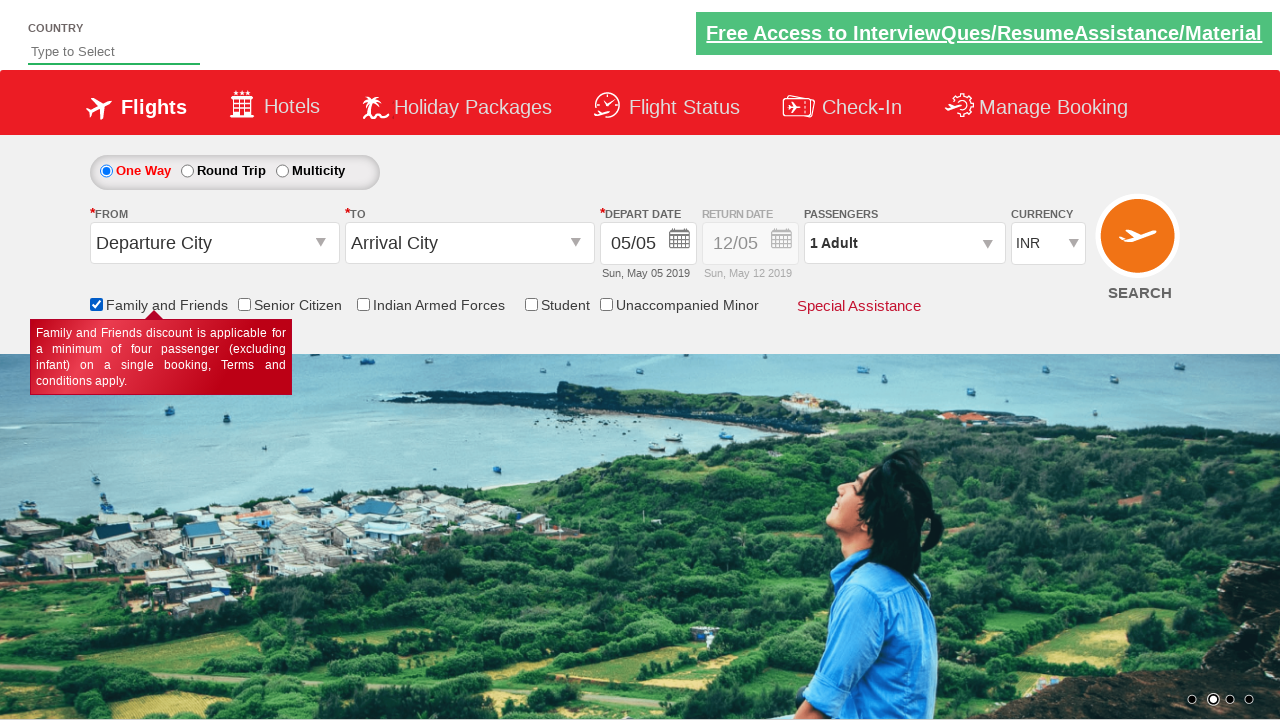

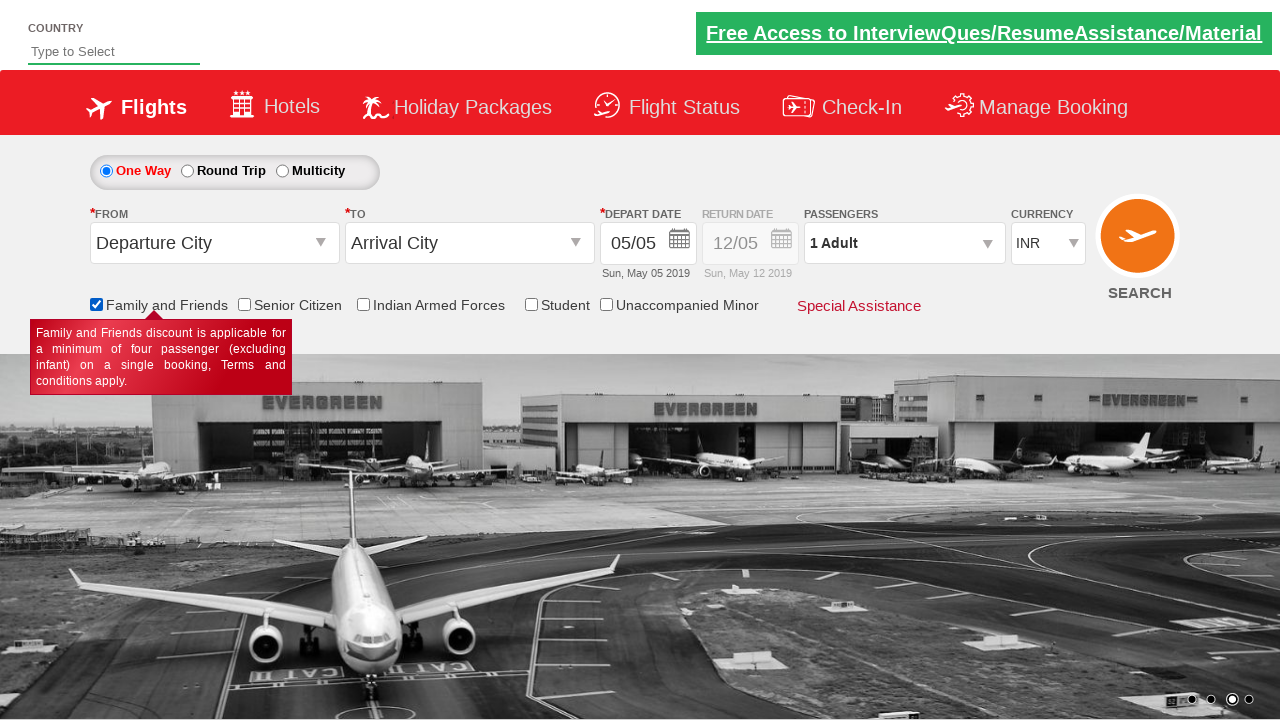